Tests click and release mouse interaction by clicking an element that navigates to a result page

Starting URL: https://selenium.dev/selenium/web/mouse_interaction.html

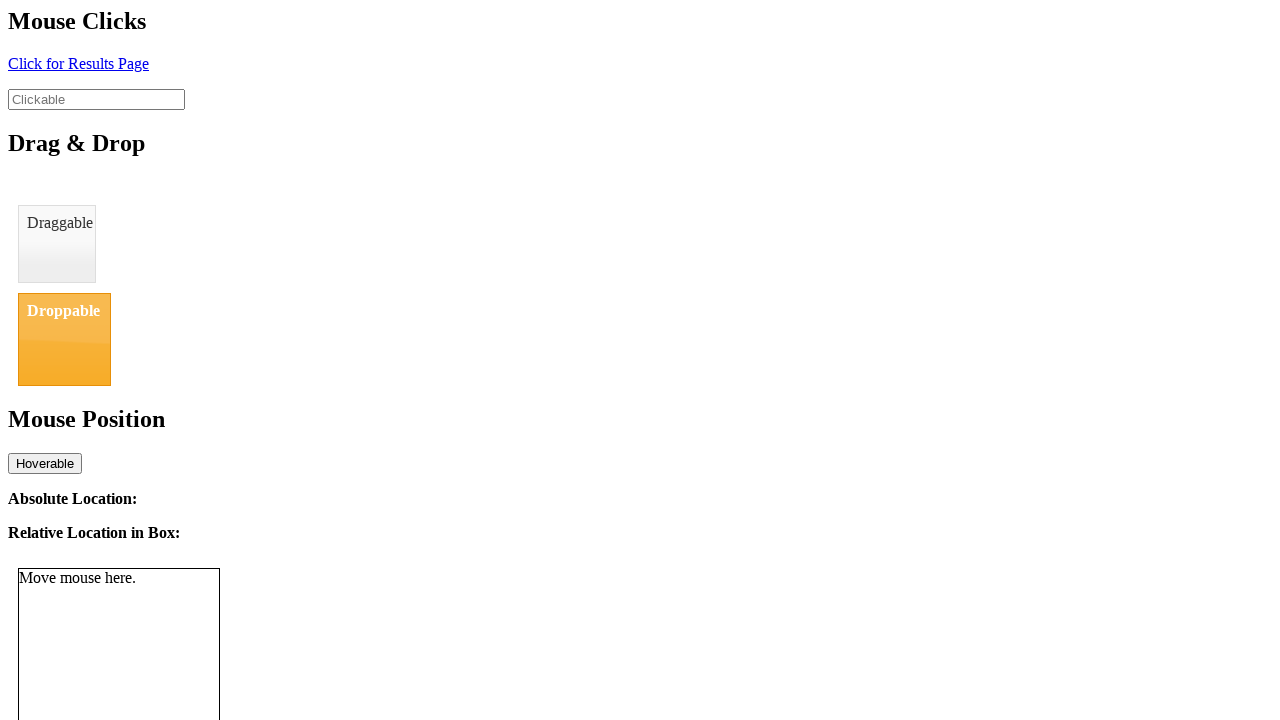

Clicked the click element to trigger mouse interaction at (78, 63) on #click
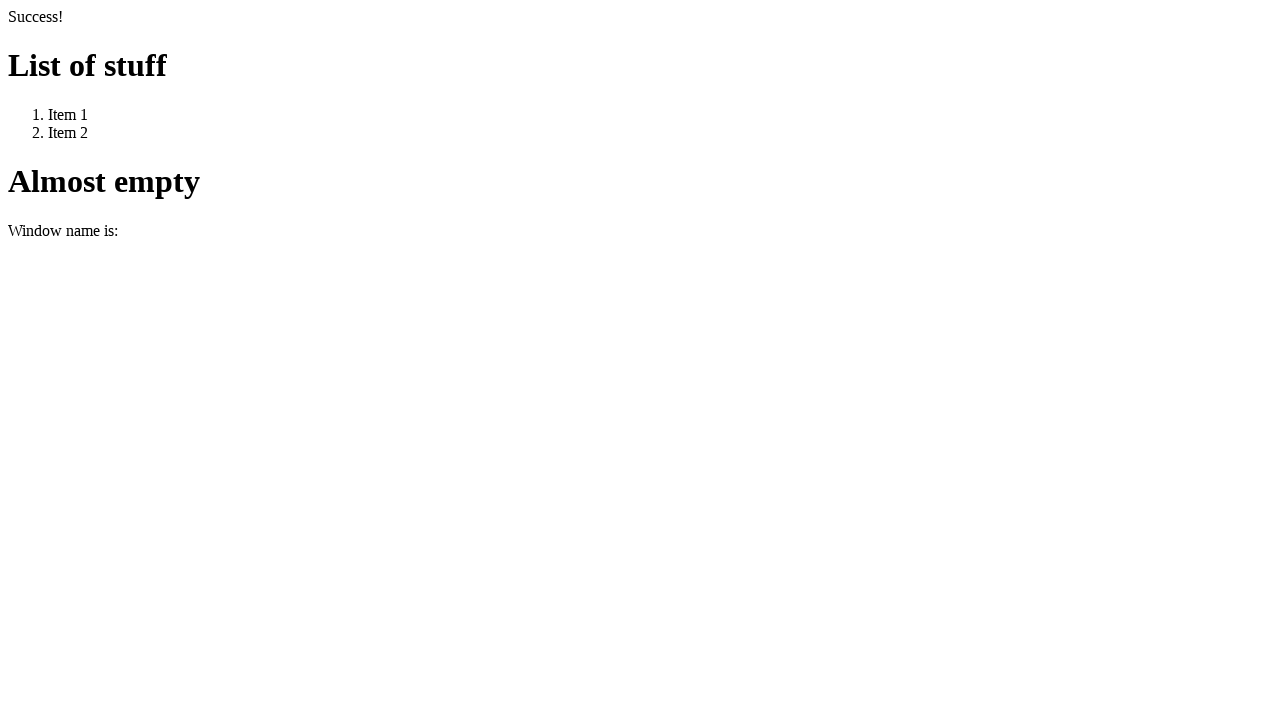

Waited for navigation to result page
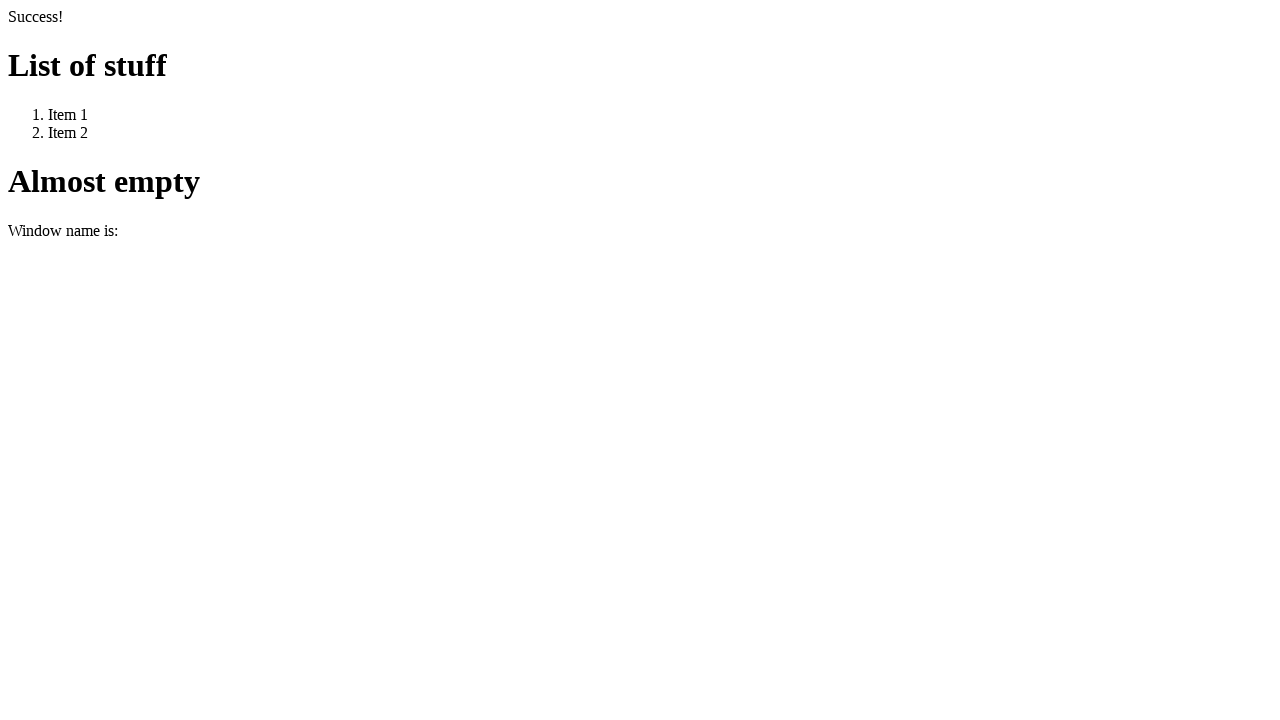

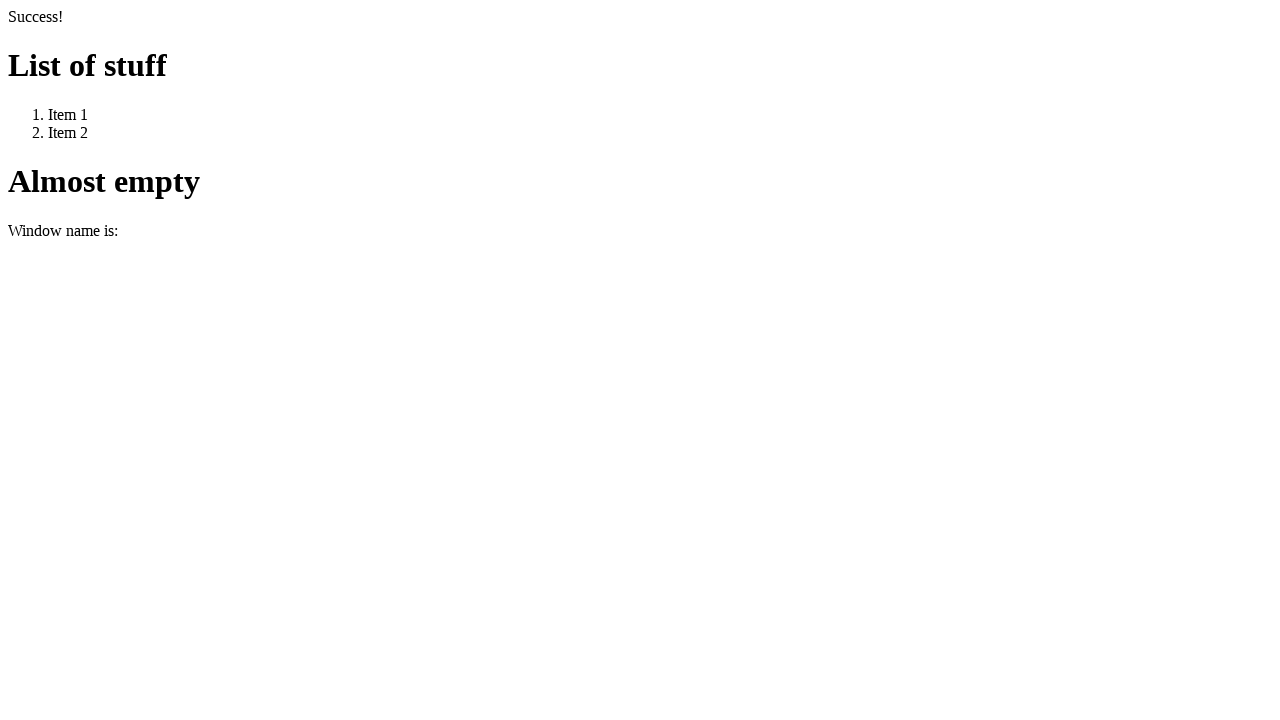